Tests opening a new browser window, navigating to a different page in the new window, and verifying that two window handles exist.

Starting URL: https://the-internet.herokuapp.com/windows

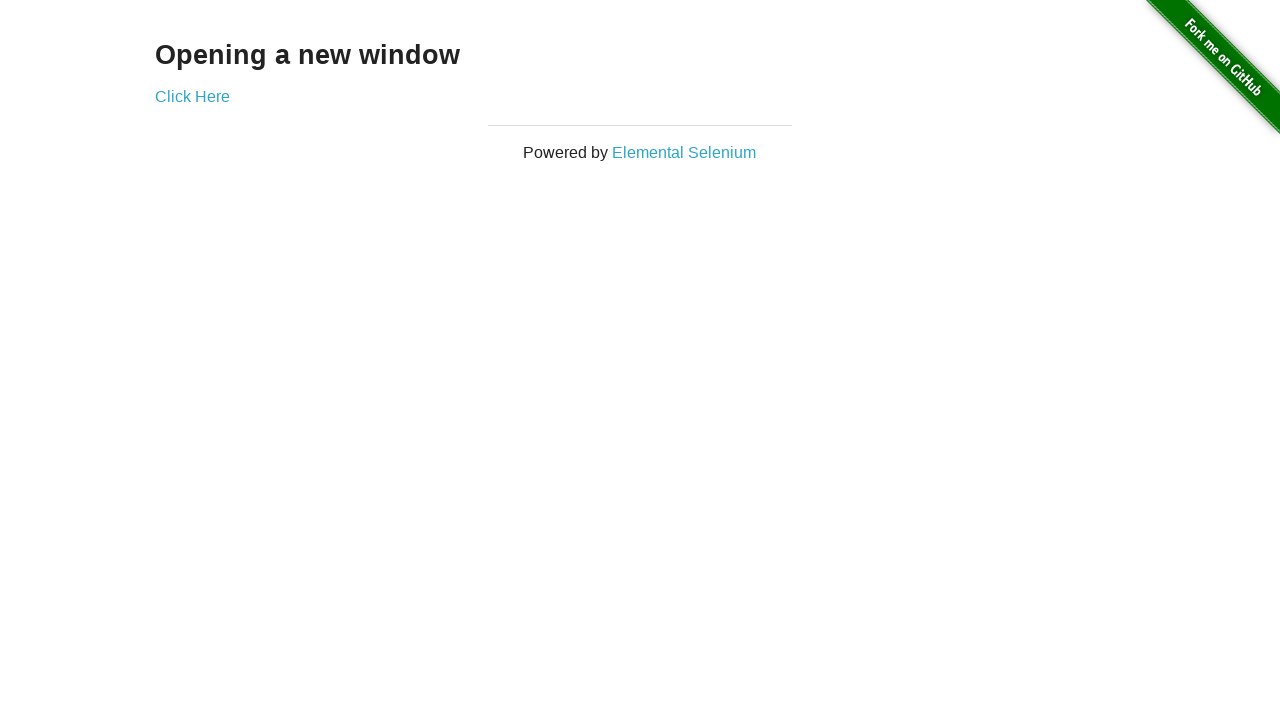

Opened a new browser window
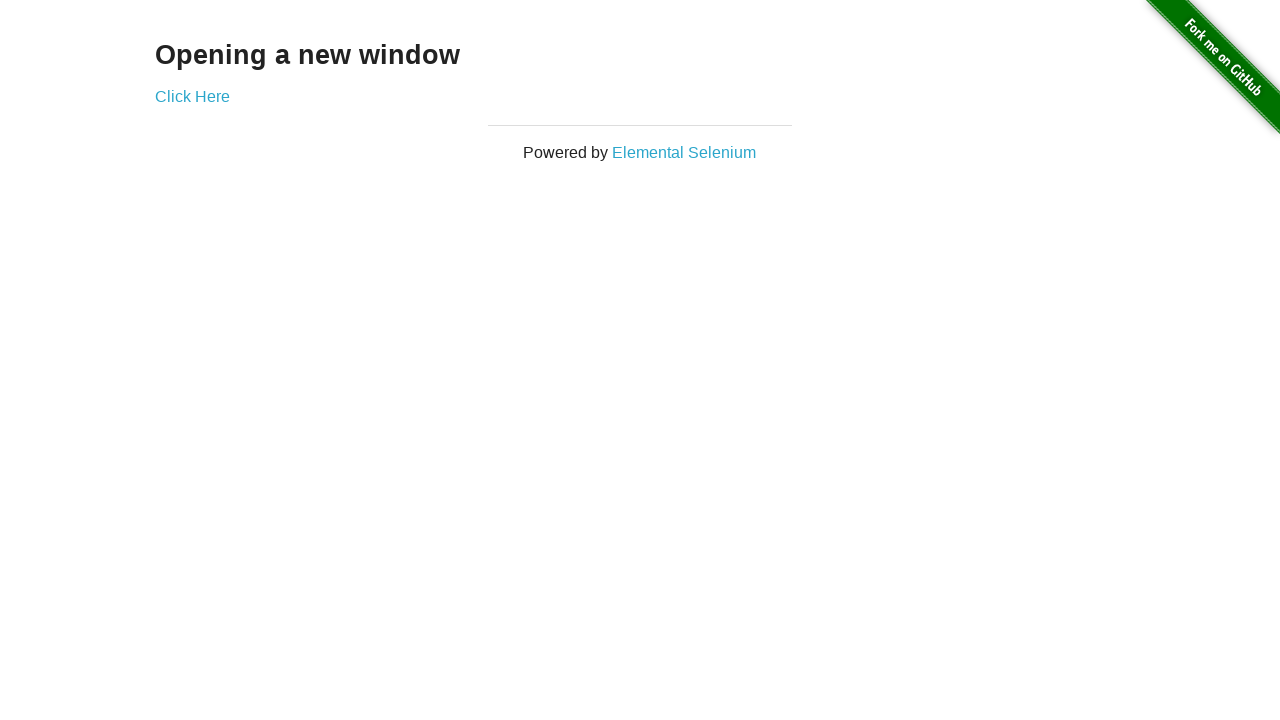

Navigated to typos page in new window
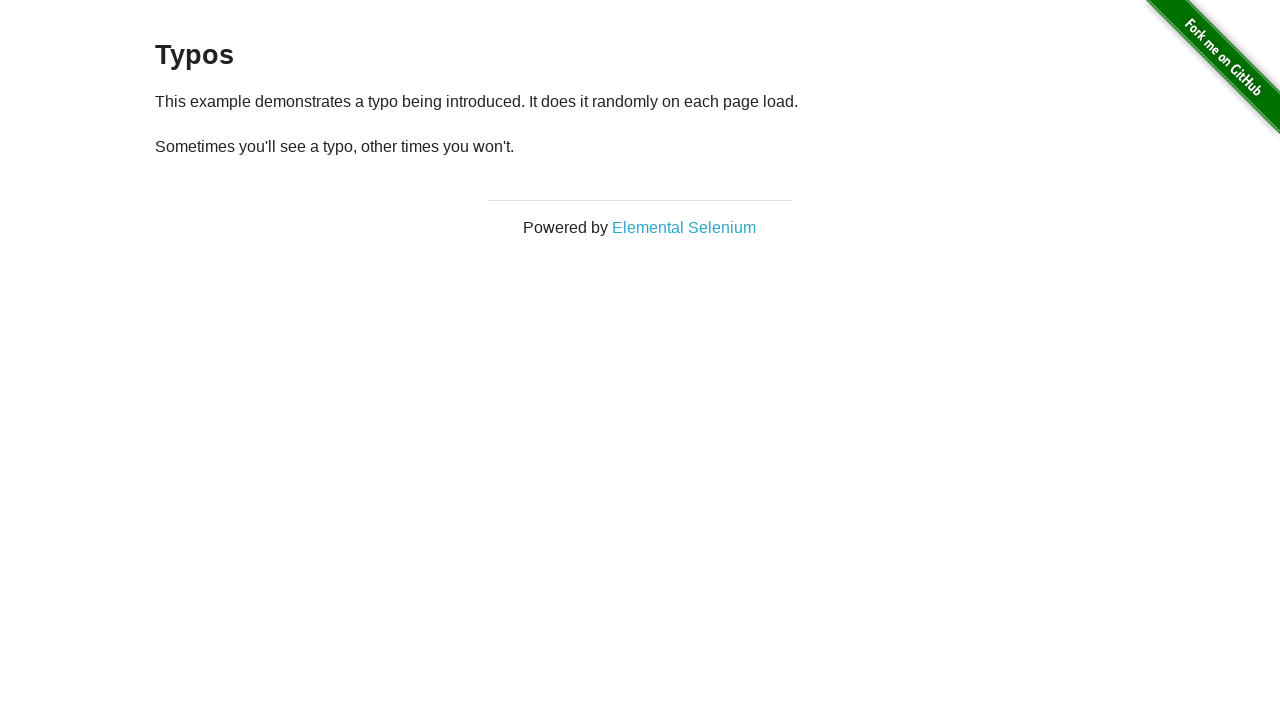

Verified that two window handles exist
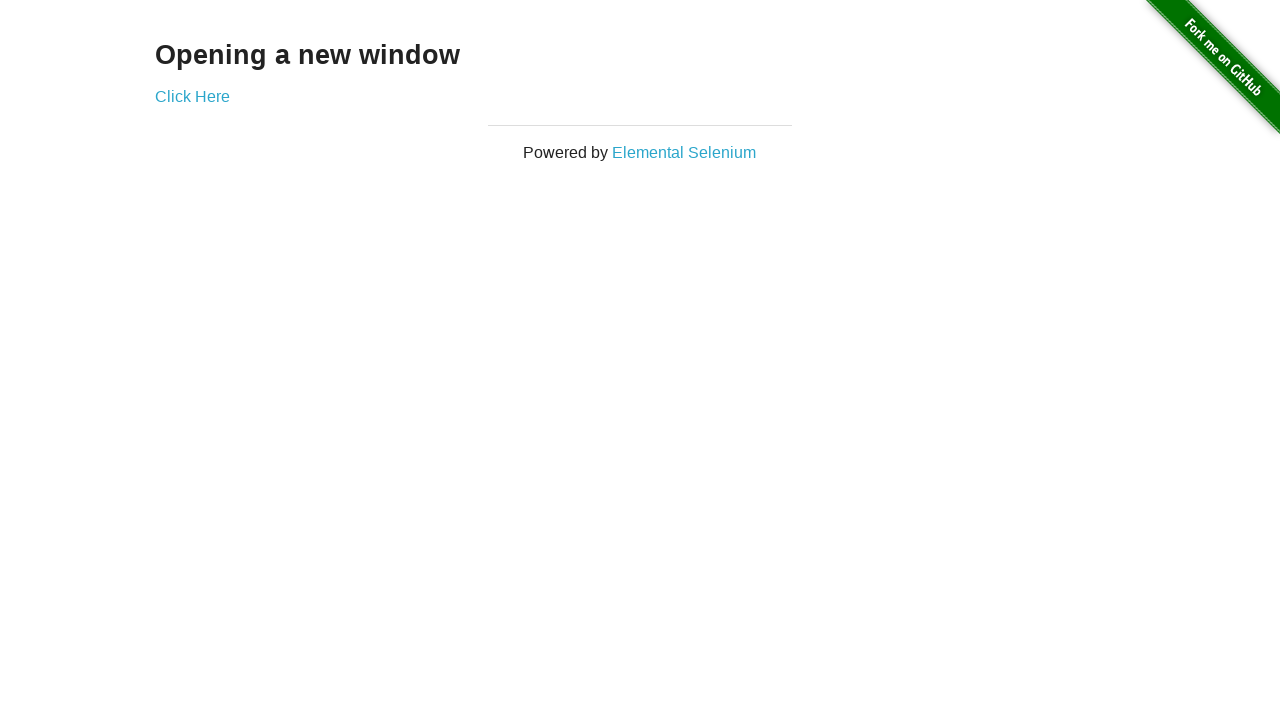

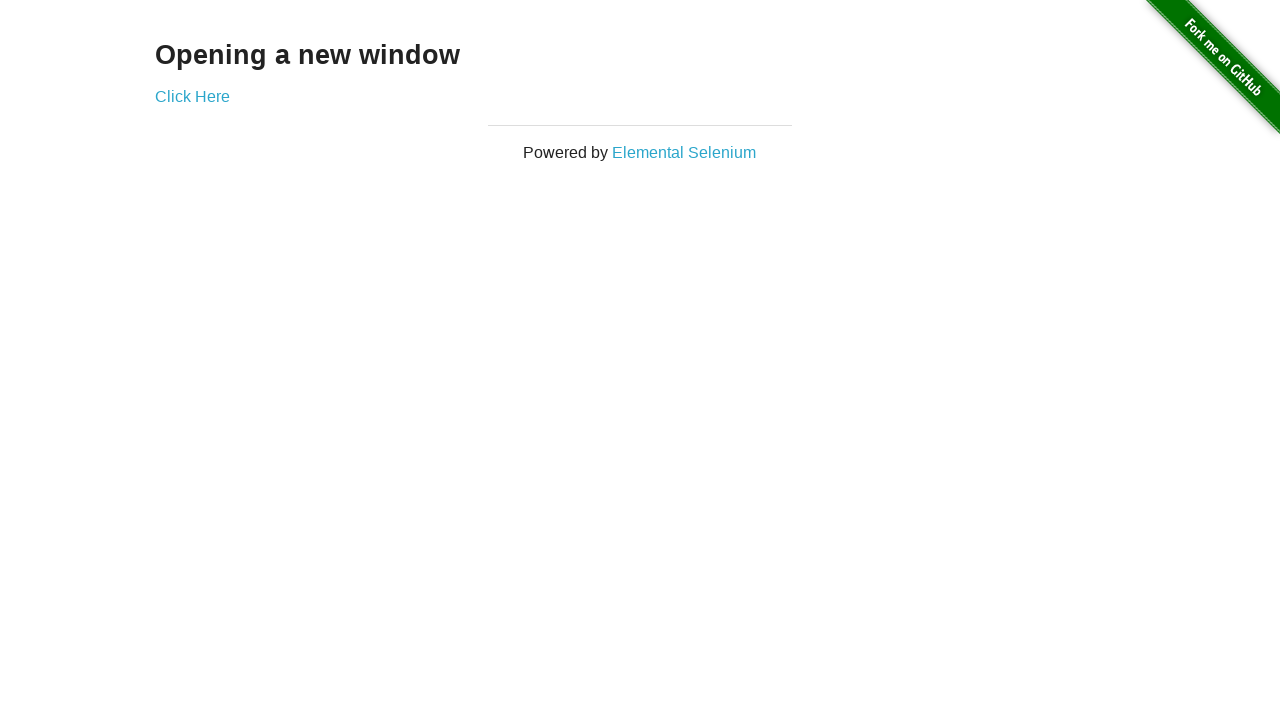